Navigates to the OpenTaps application main control page and sets up the browser viewport

Starting URL: http://leaftaps.com/opentaps/control/main

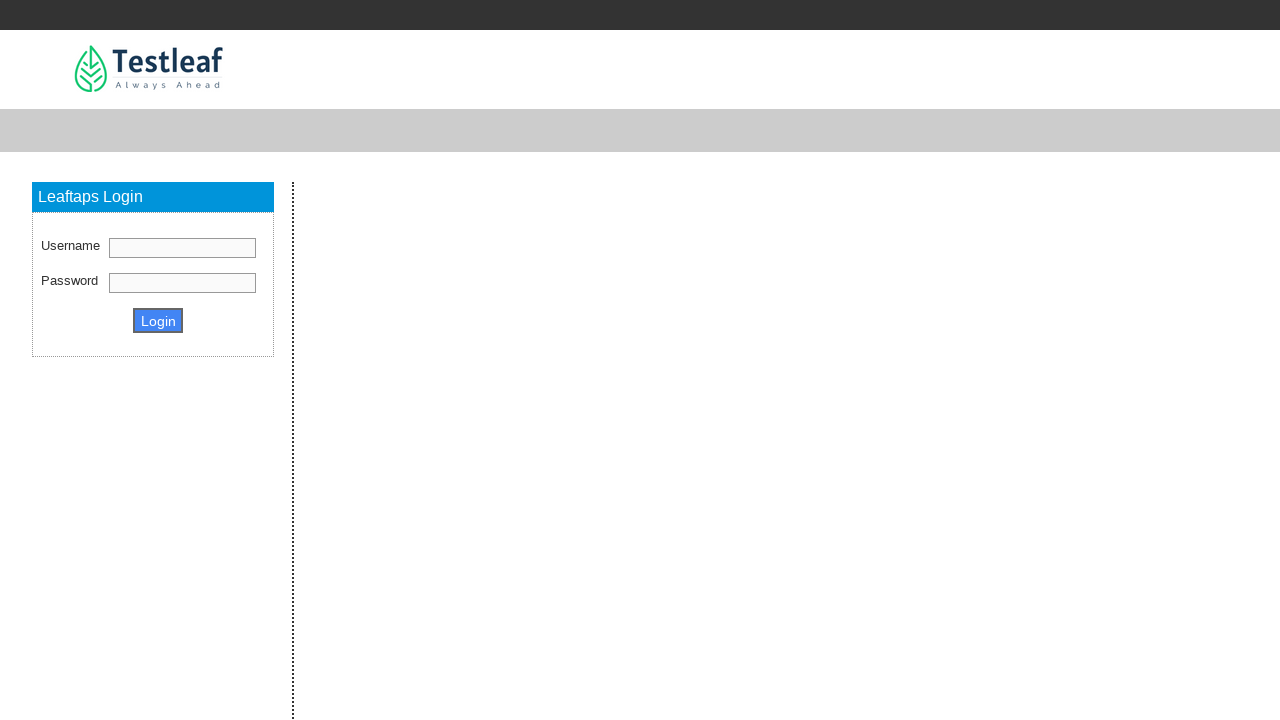

Set browser viewport to 1920x1080
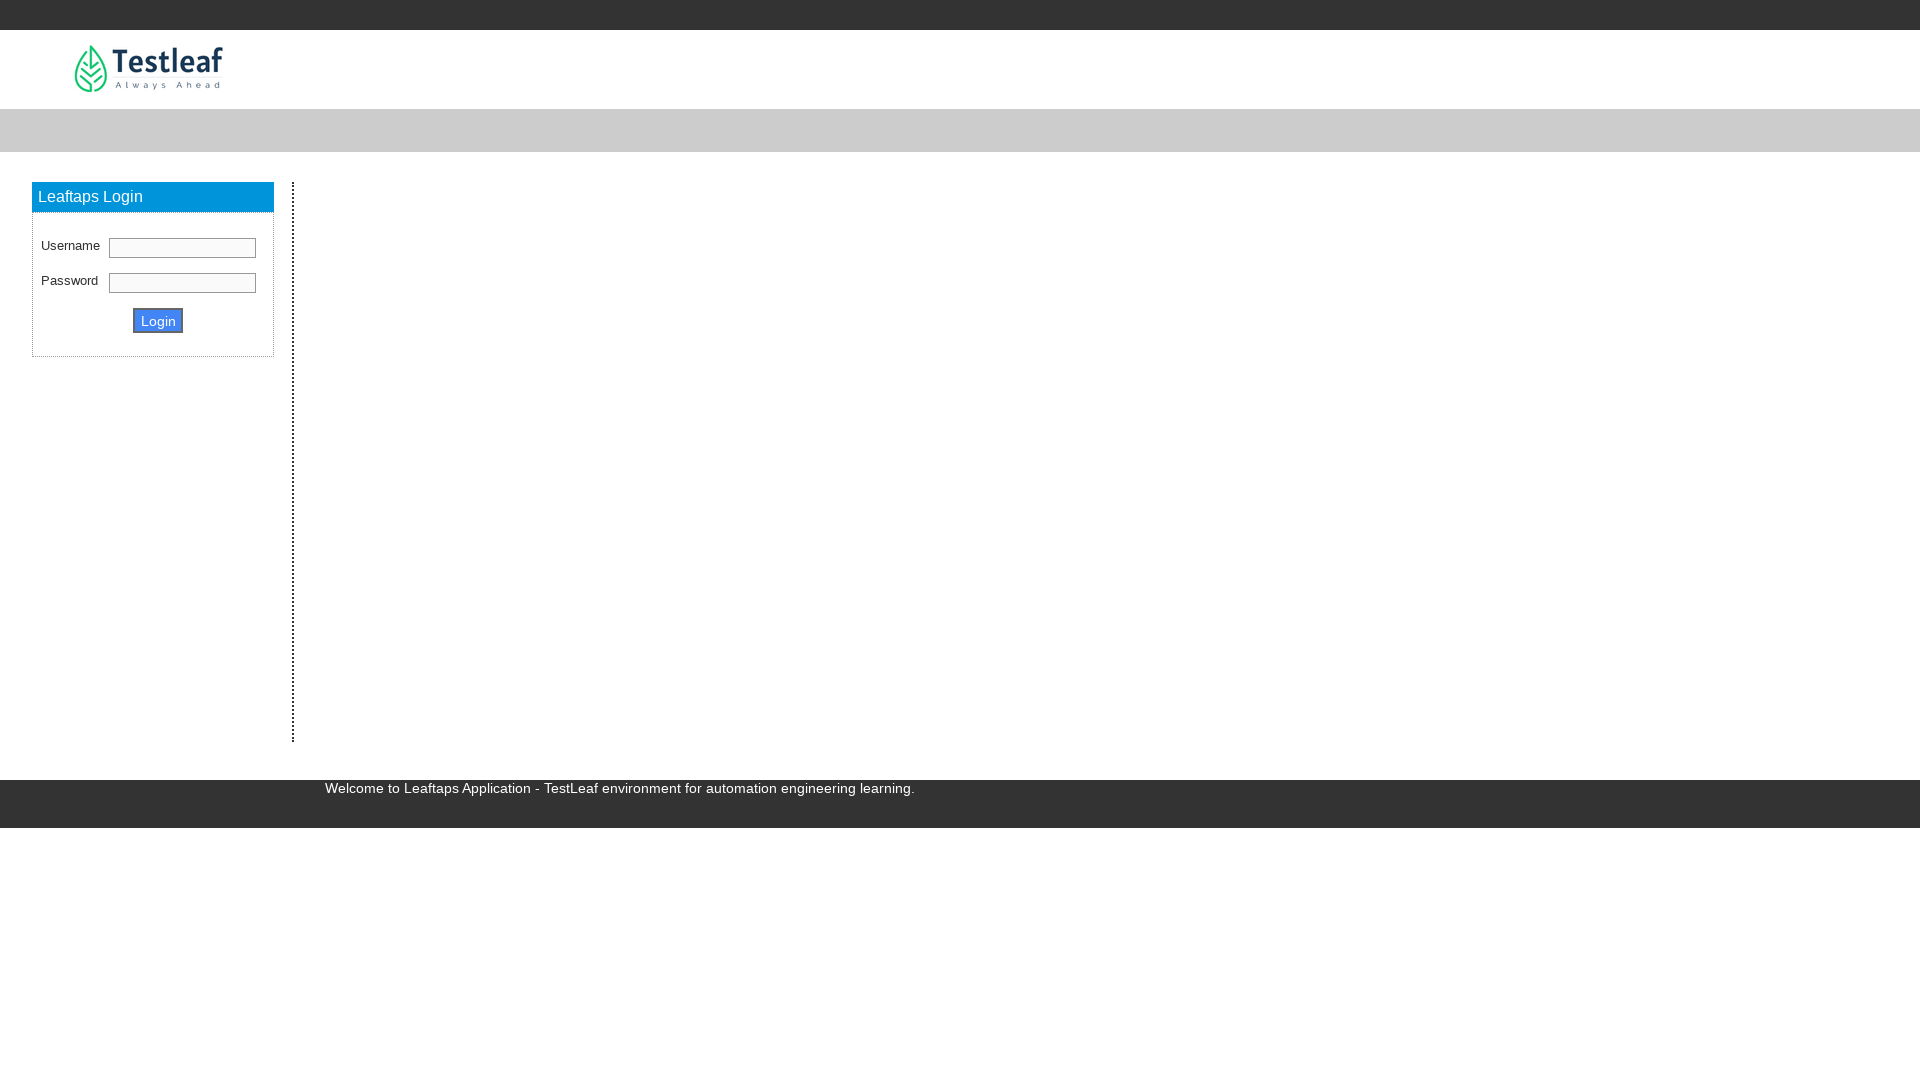

OpenTaps main control page fully loaded
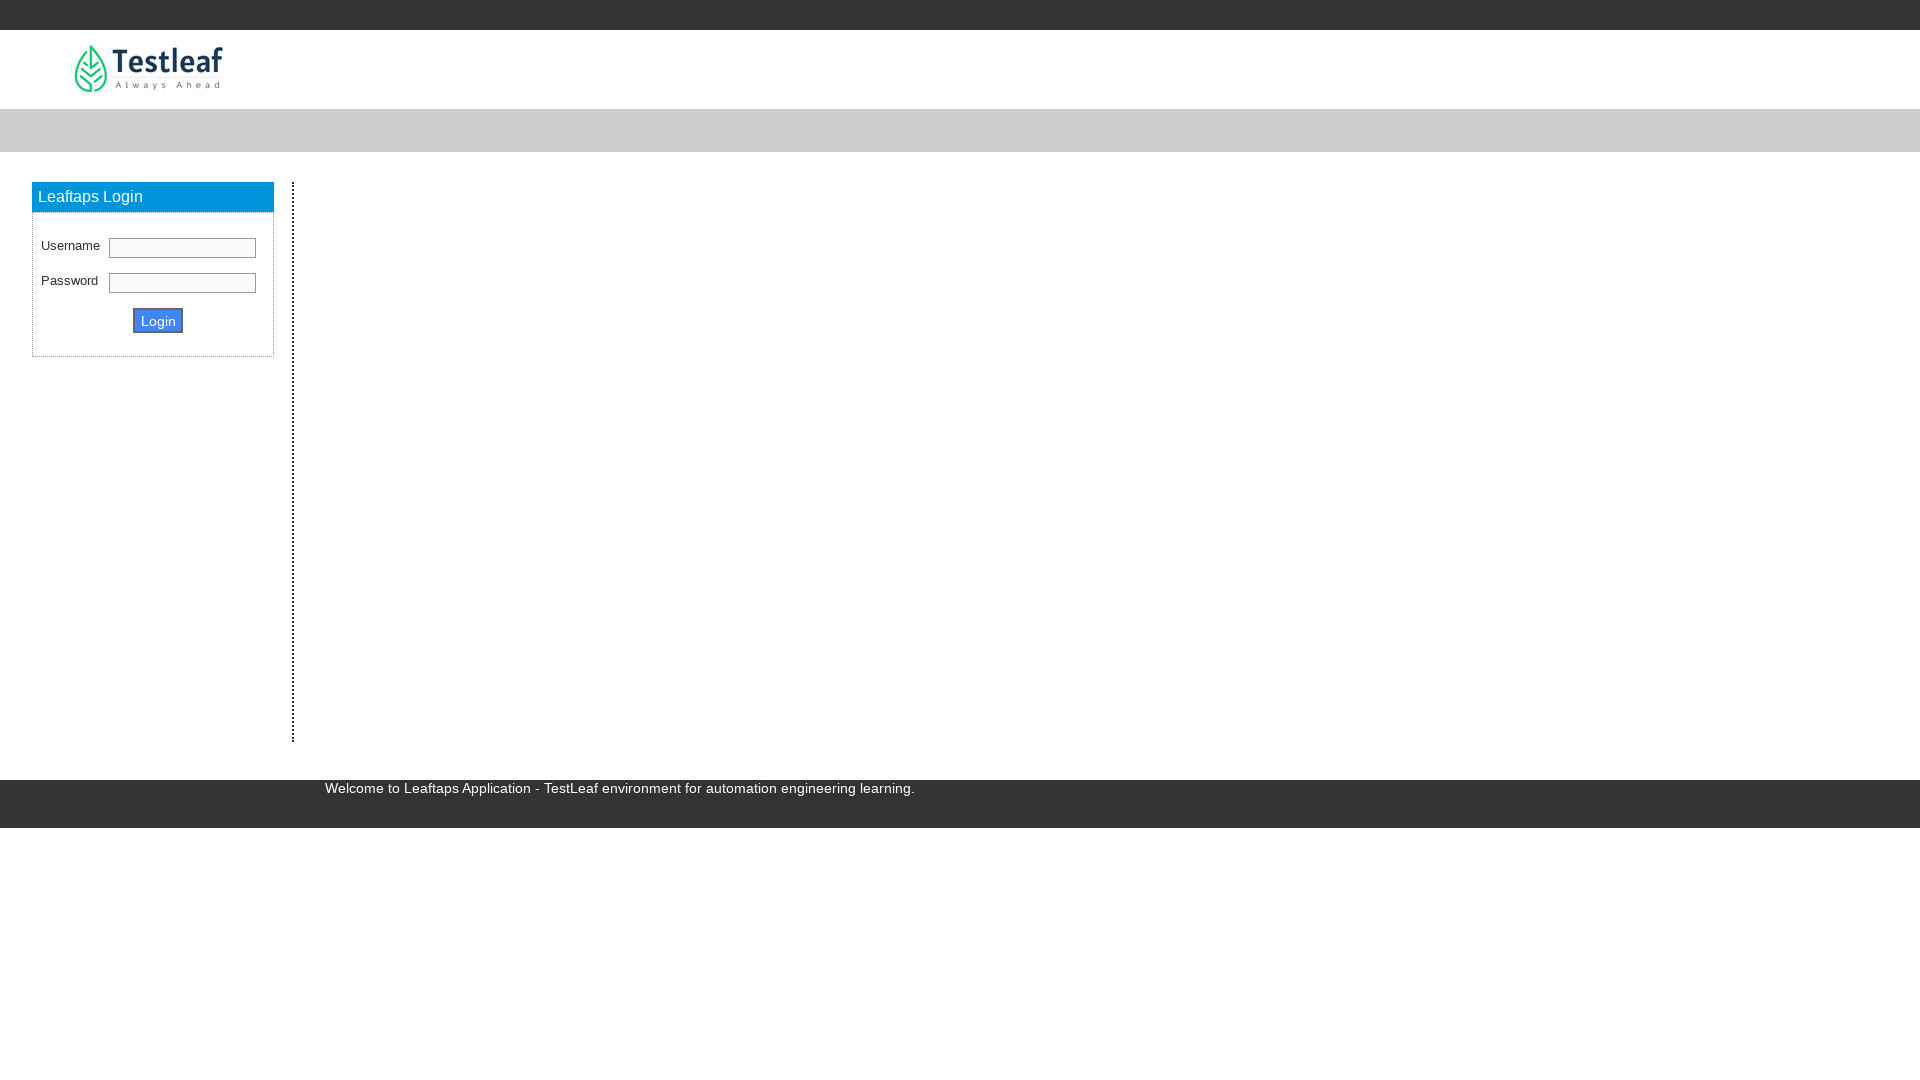

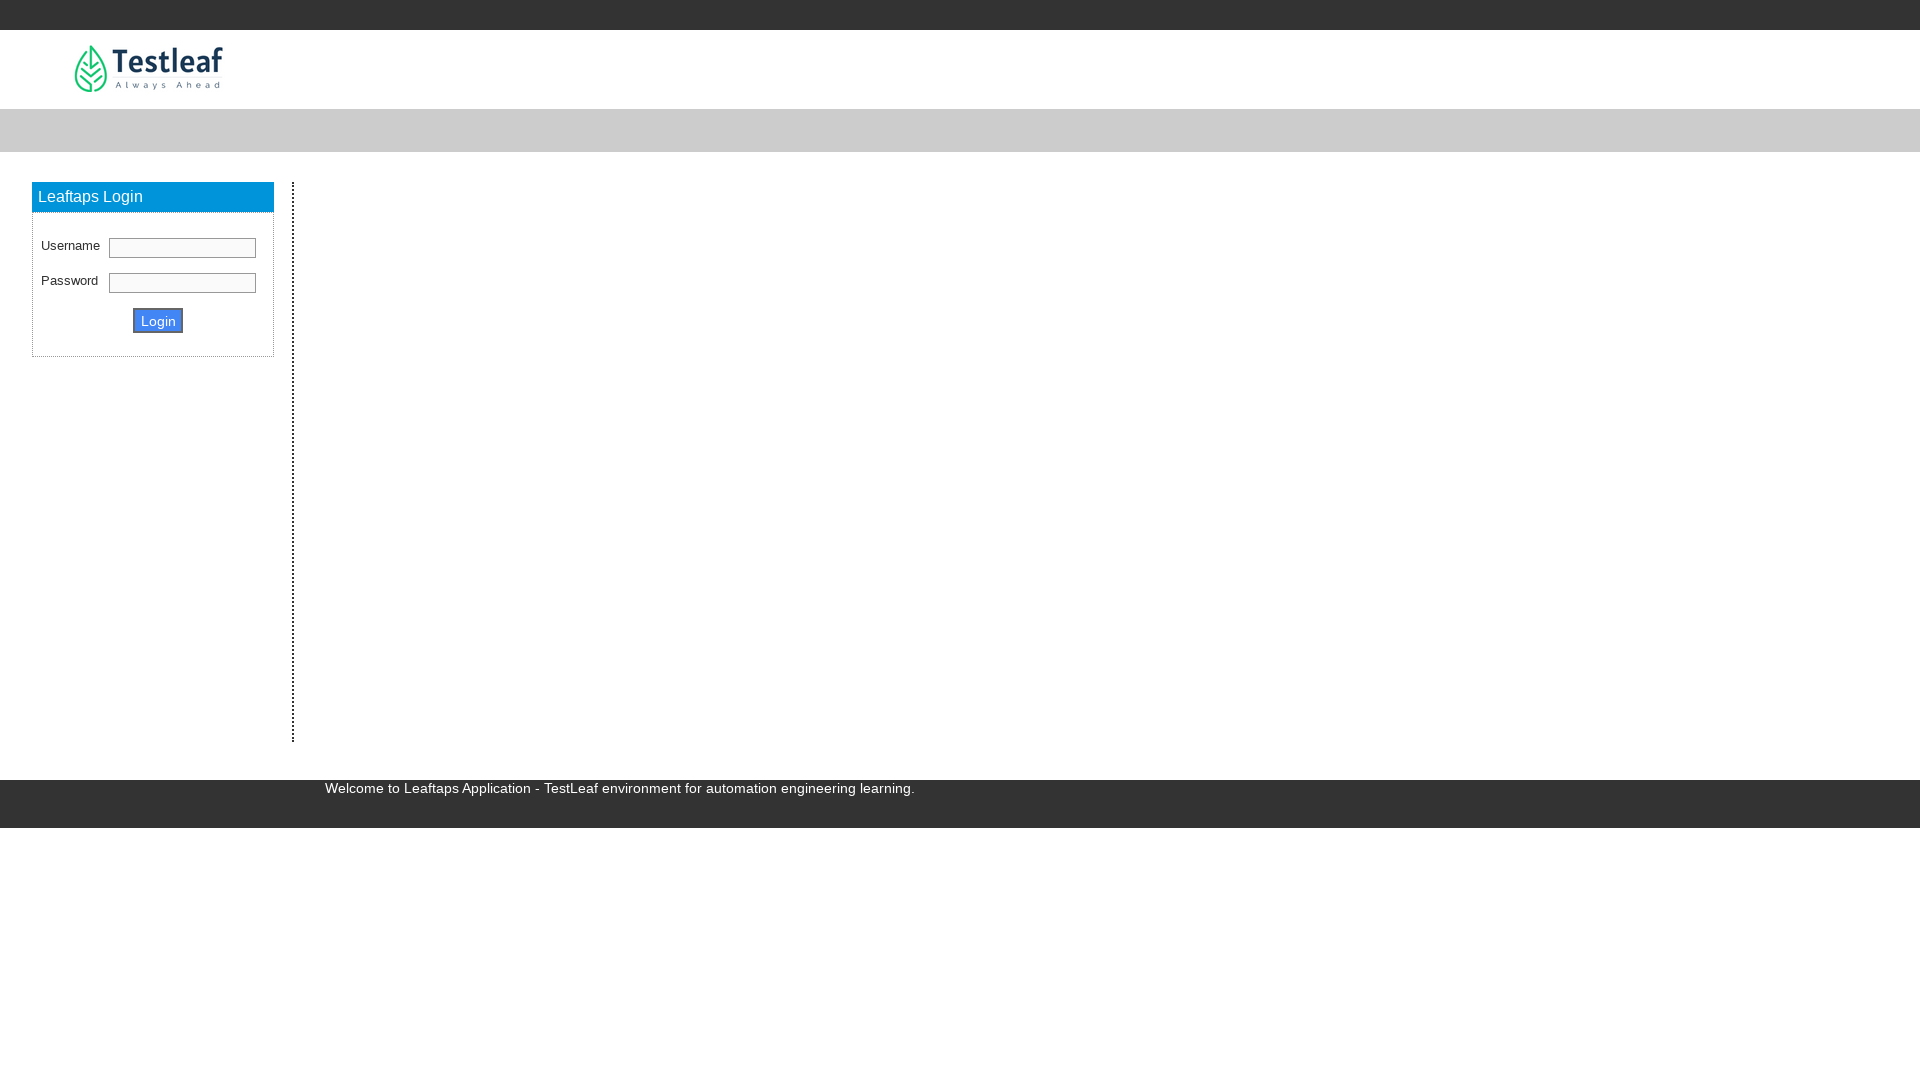